Tests dynamic loading page by clicking a button and waiting for content to appear

Starting URL: https://the-internet.herokuapp.com/dynamic_loading/2

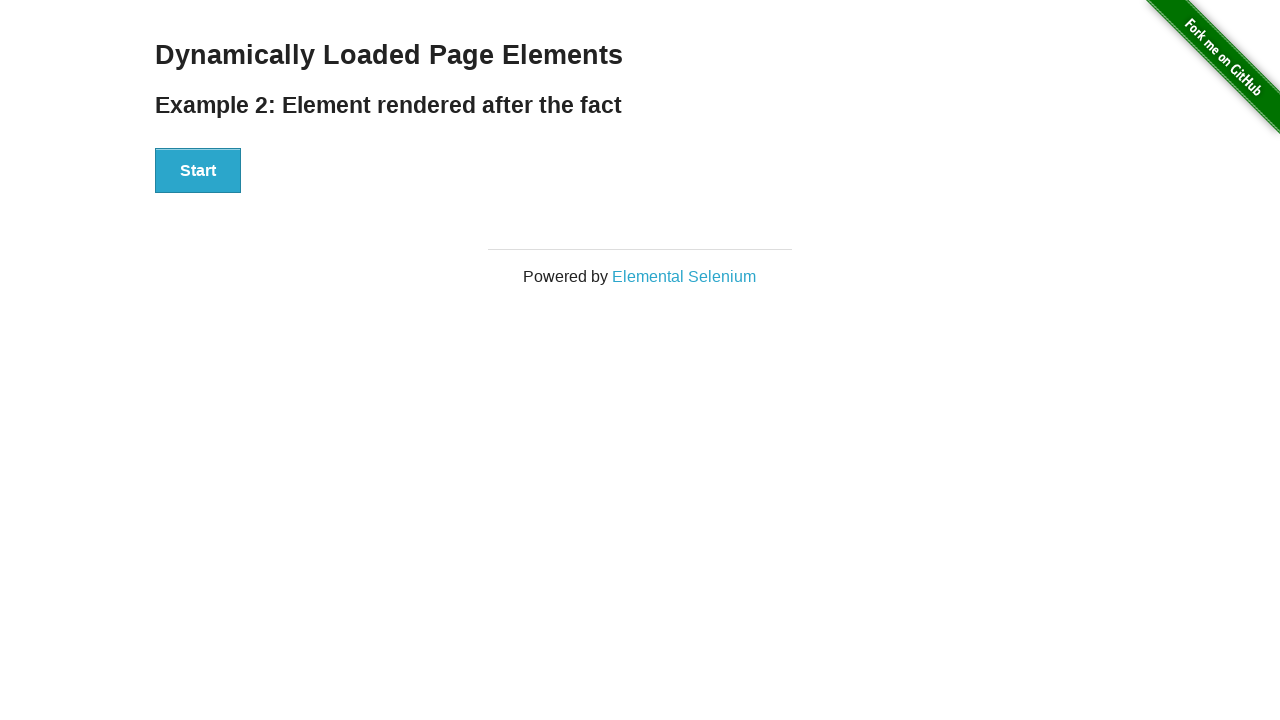

Clicked start button to trigger dynamic loading at (198, 171) on button
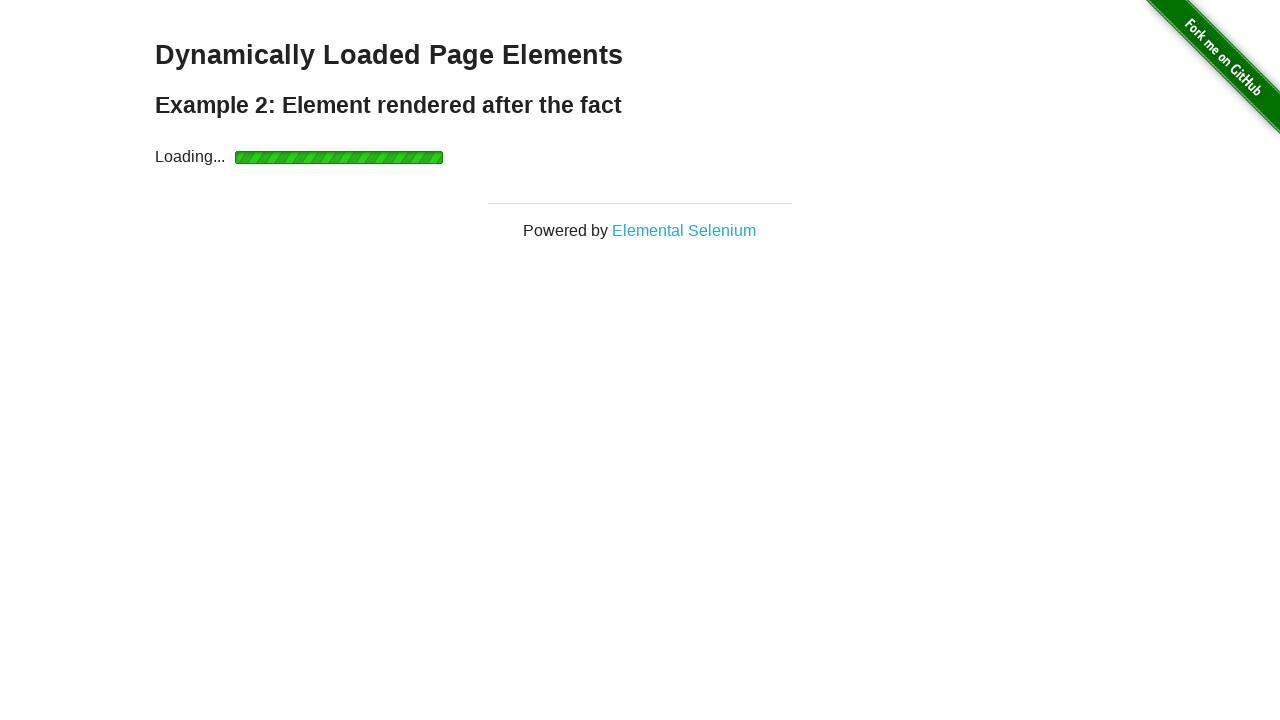

Waited for finish element to appear
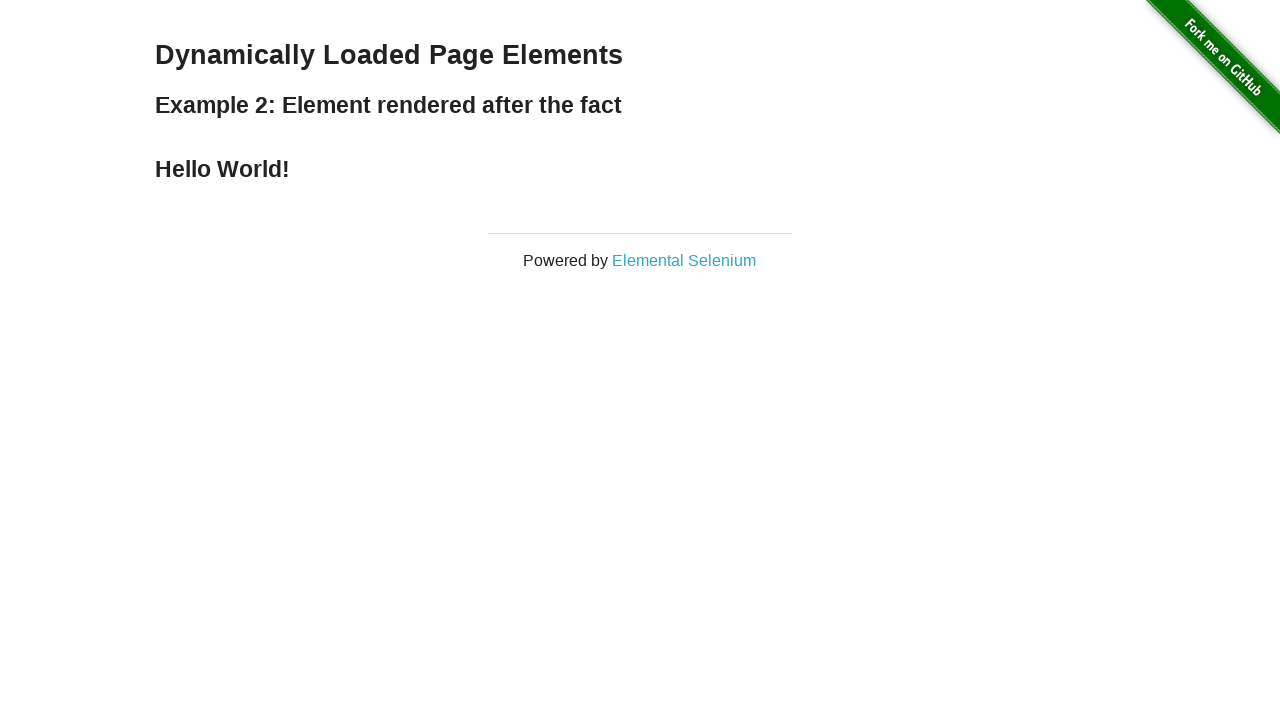

Retrieved finish text: Hello World!
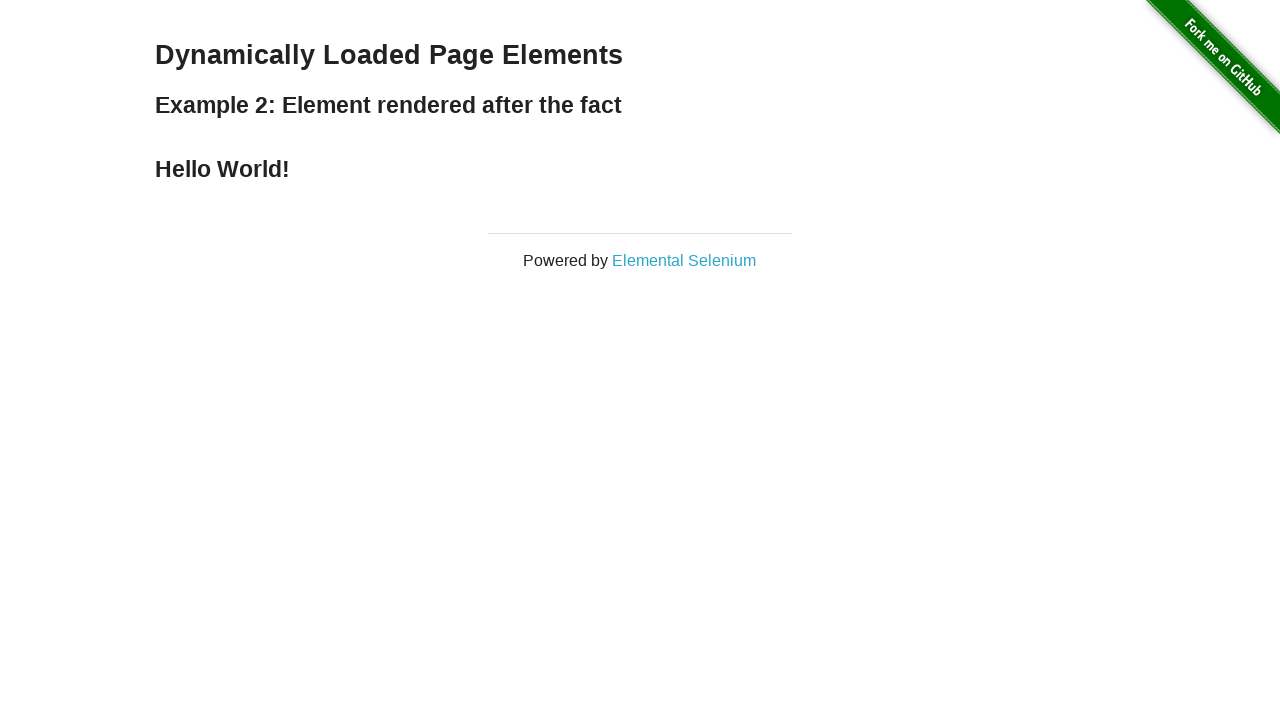

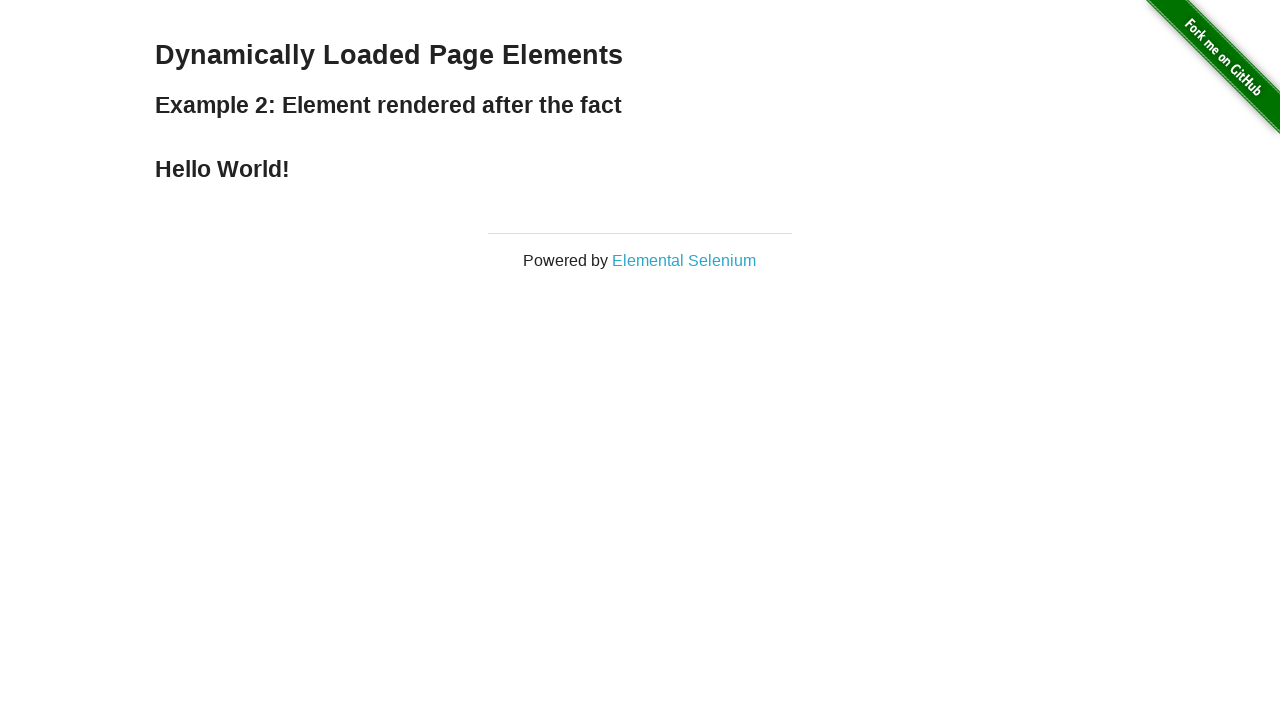